Tests drag and drop functionality by dragging column A to column B

Starting URL: http://the-internet.herokuapp.com/drag_and_drop

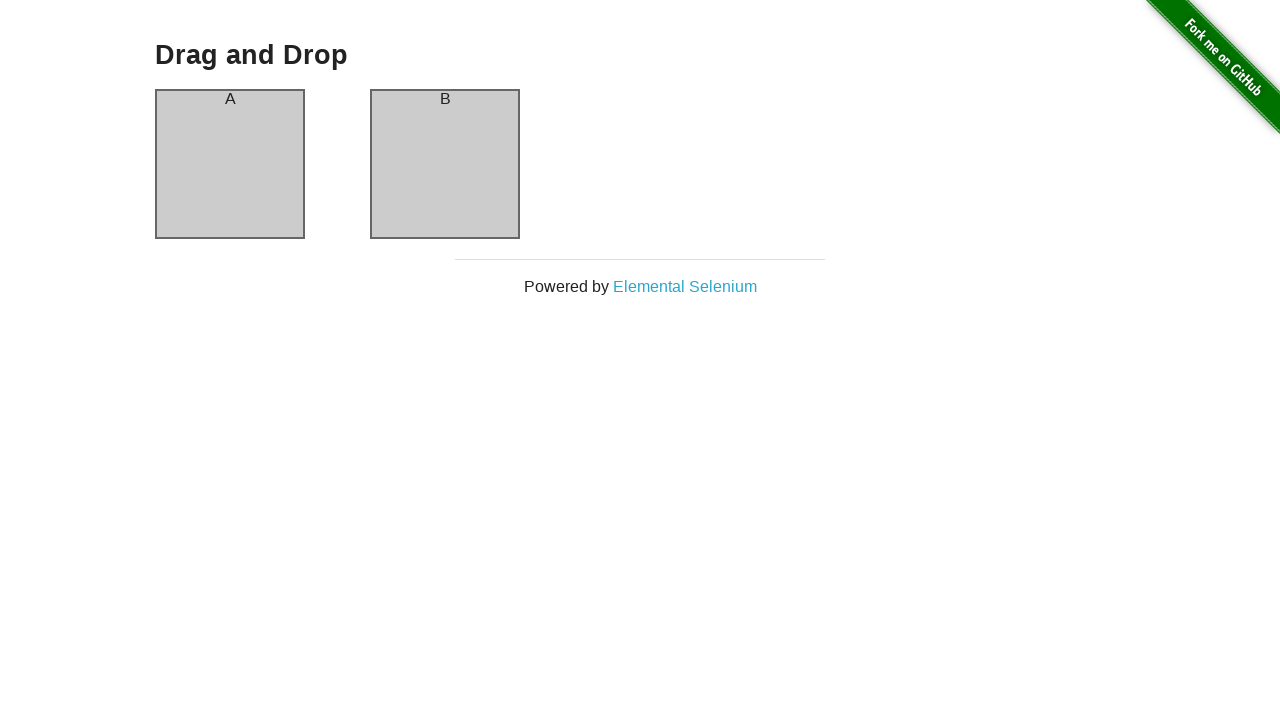

Dragged column A to column B at (445, 164)
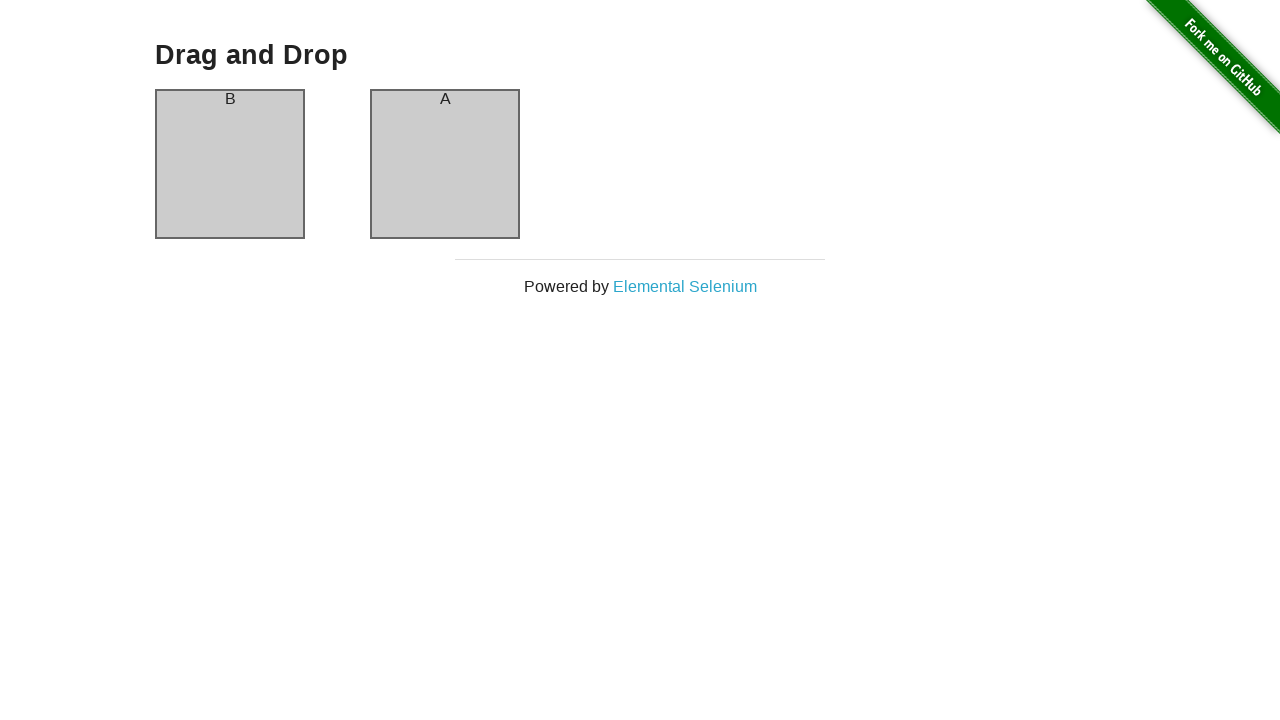

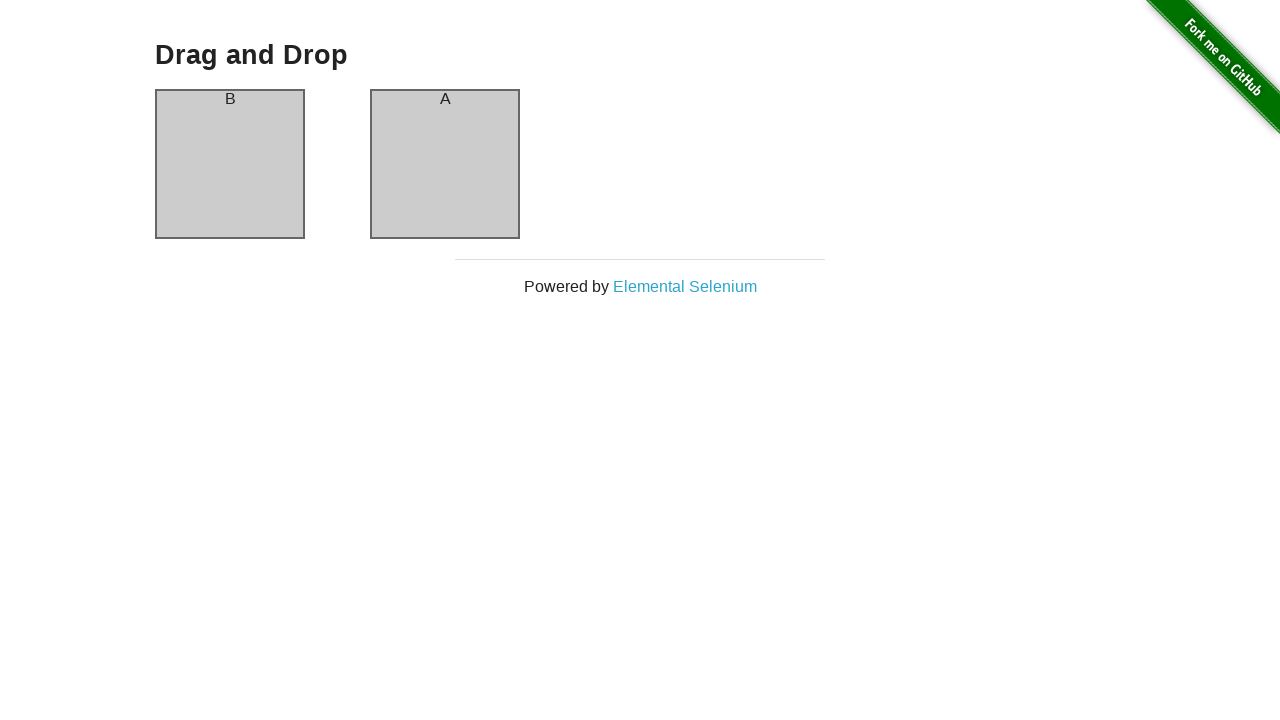